Gets the current window title of the page

Starting URL: https://duckduckgo.com/?

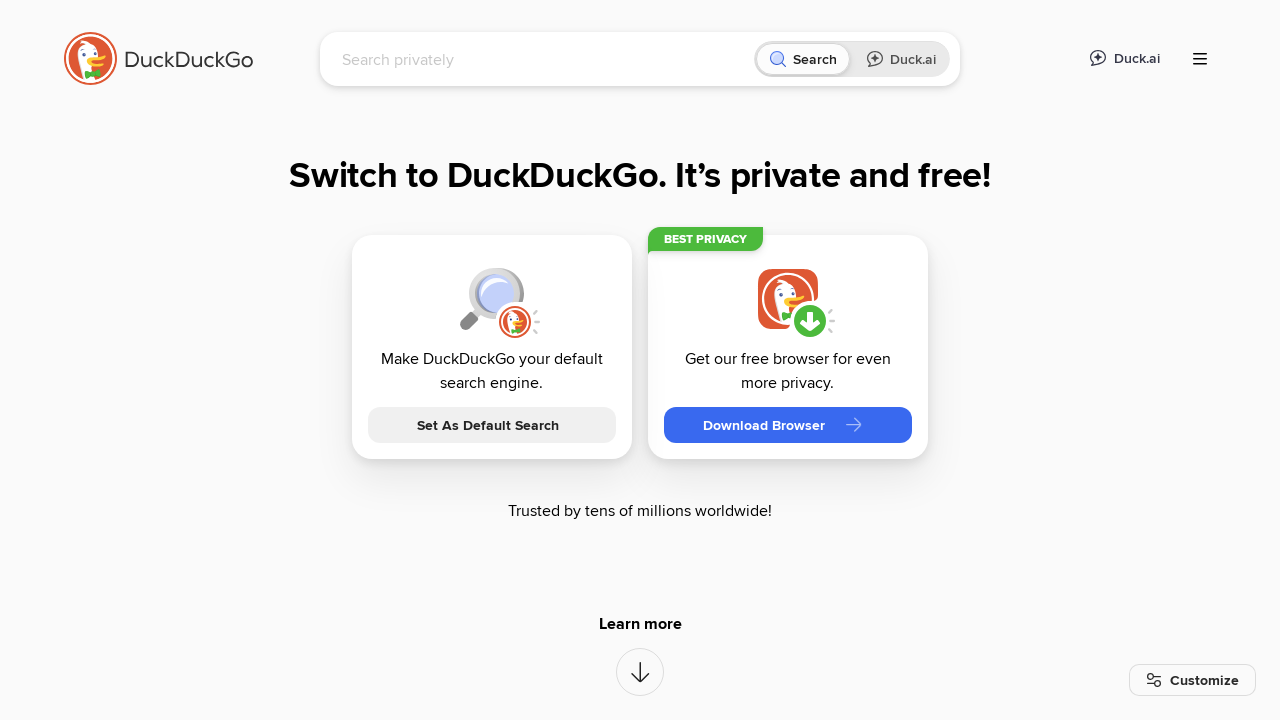

Retrieved current window title from DuckDuckGo page
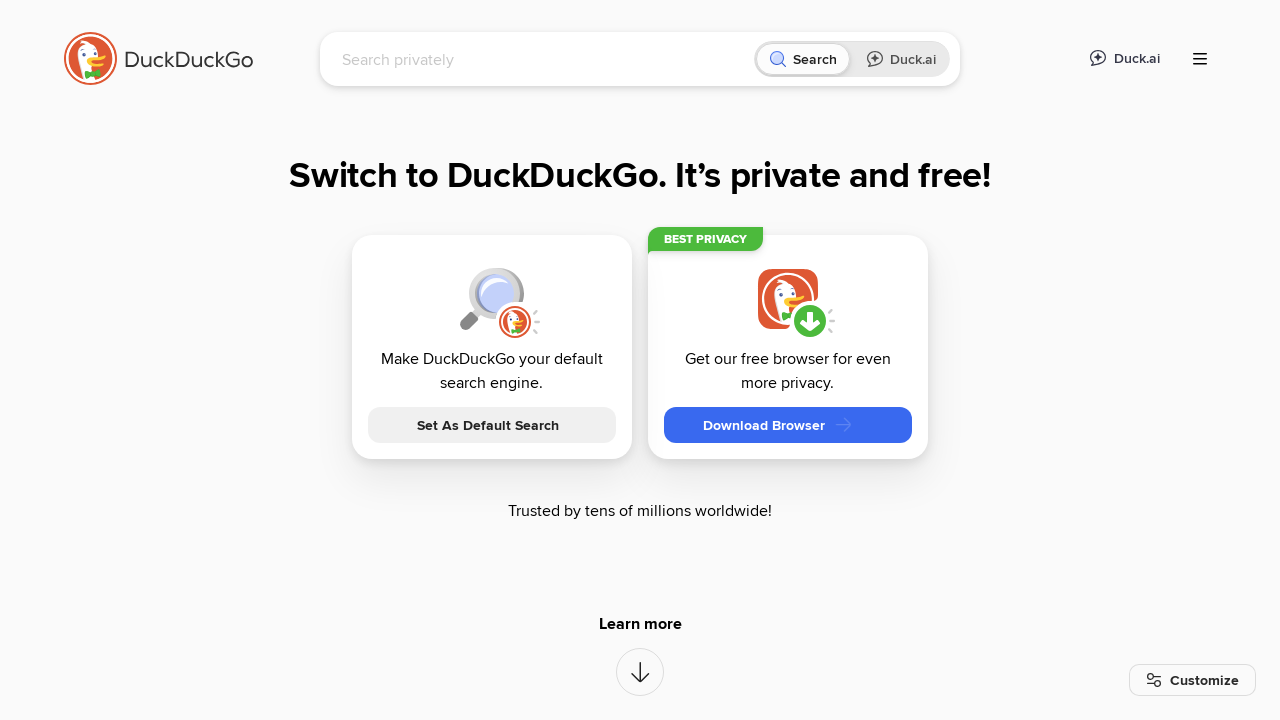

Verified that window title is not empty
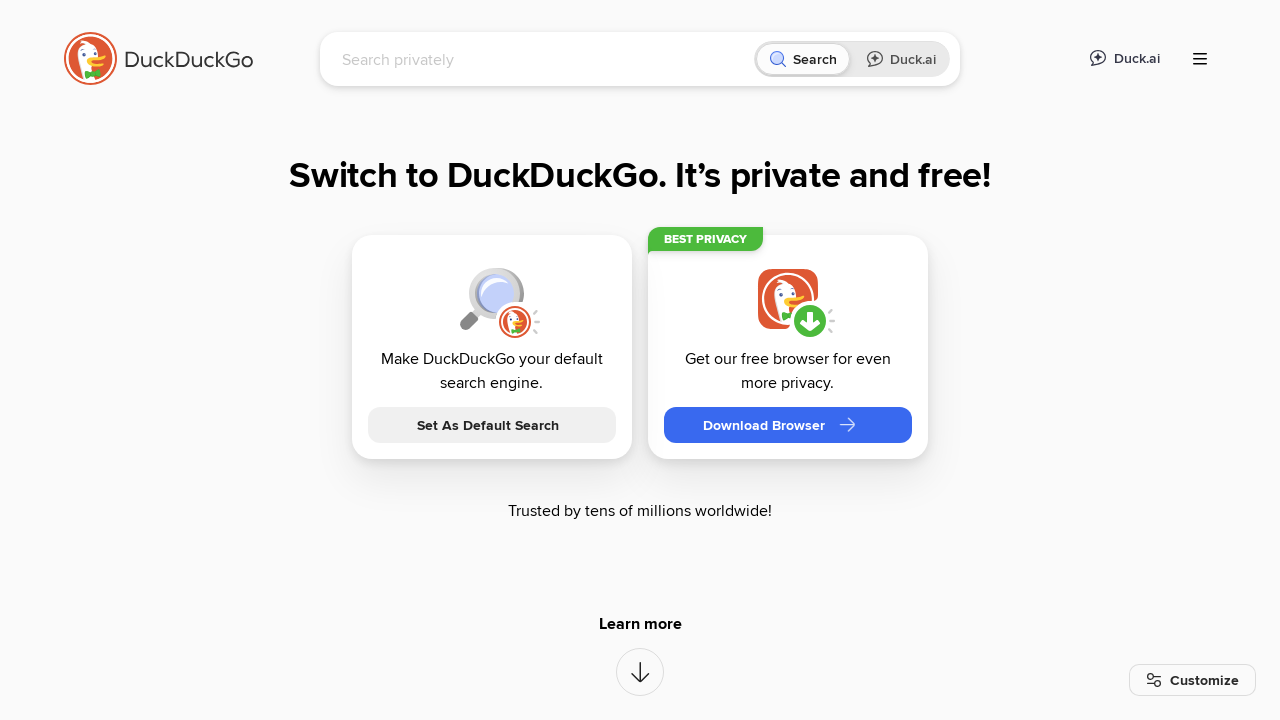

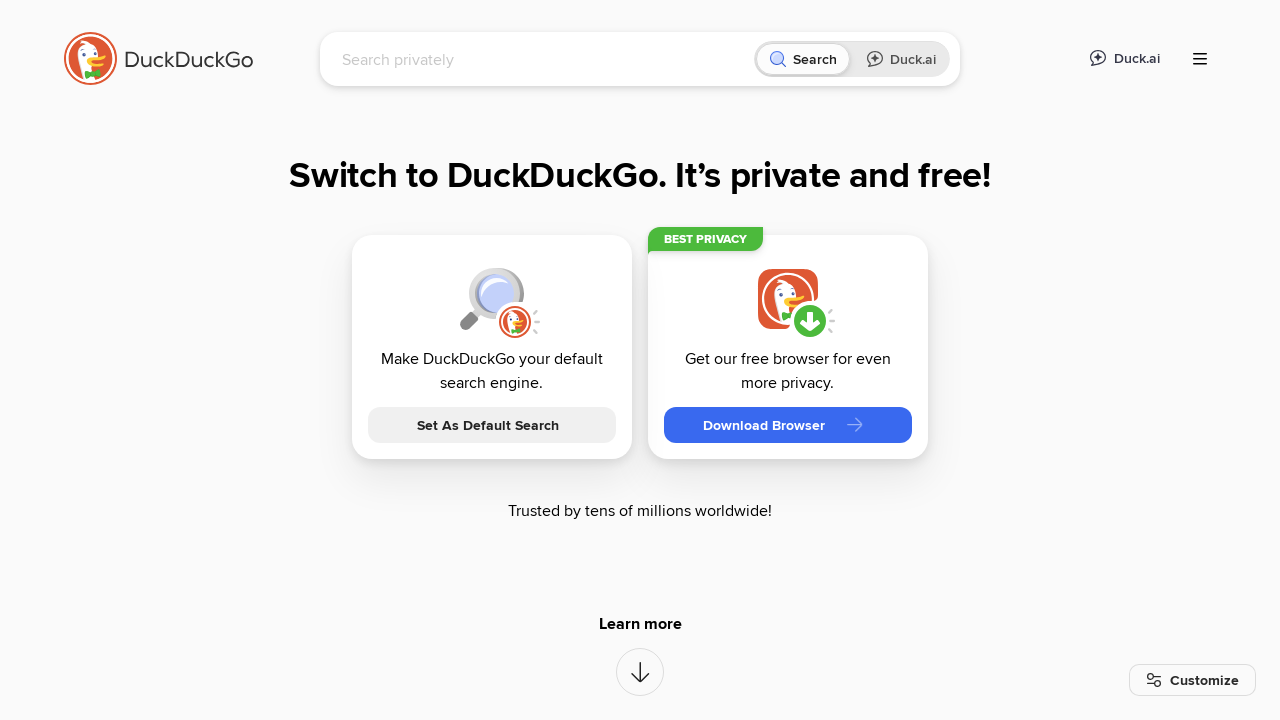